Tests drag and drop functionality on a sortable list by dragging items from one position to another and verifying the reordering of list elements.

Starting URL: https://demoqa.com/sortable

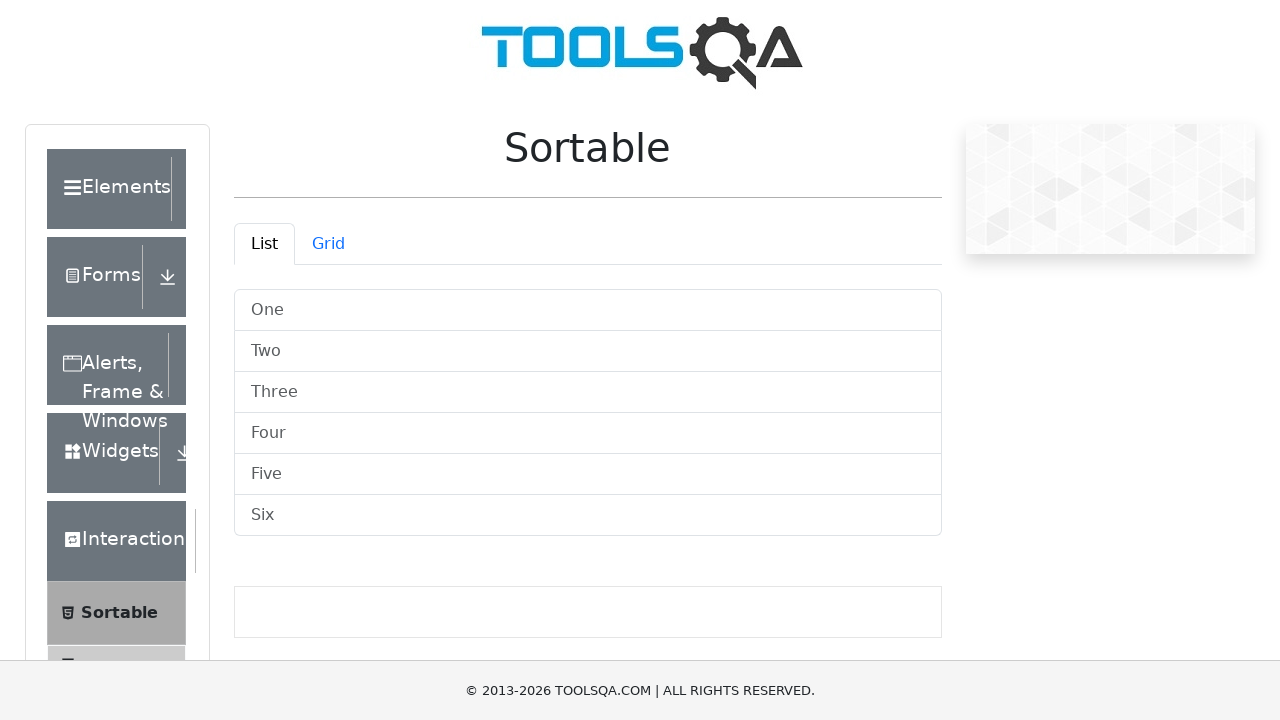

Waited for sortable list container to be visible
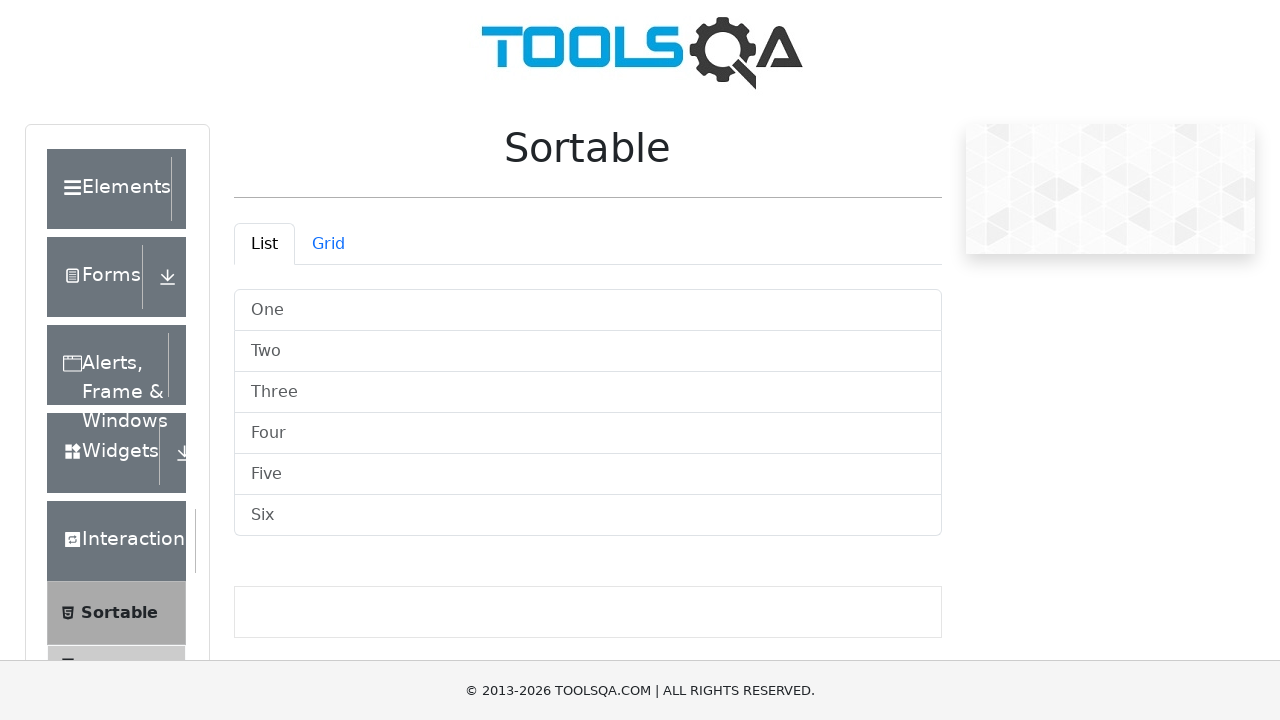

Located first list item for dragging
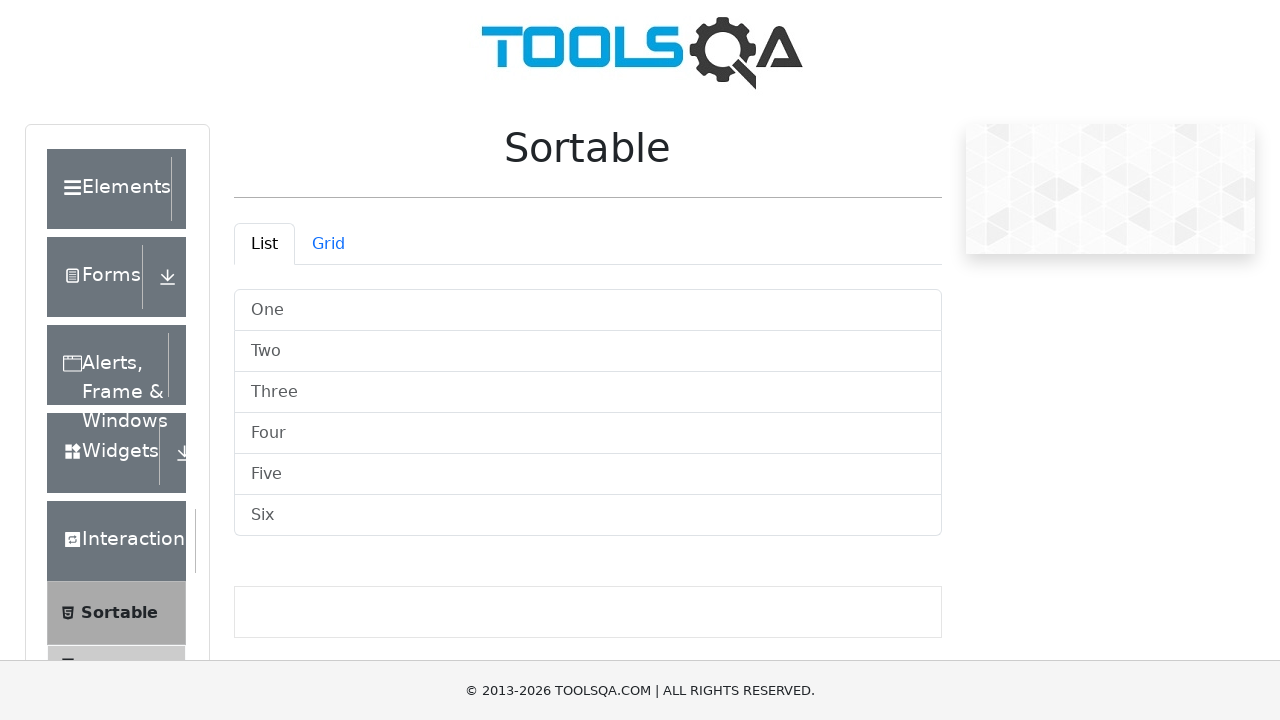

Located last list item as drop target
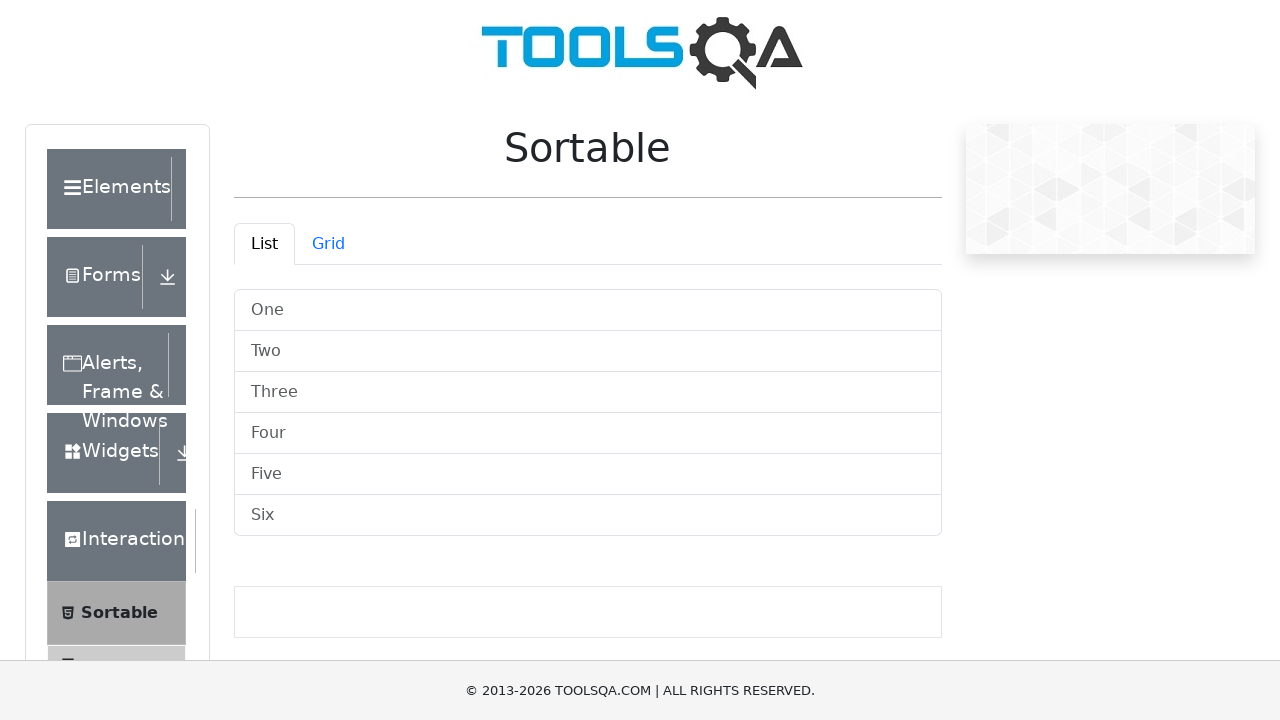

Dragged first list item to last position at (588, 516)
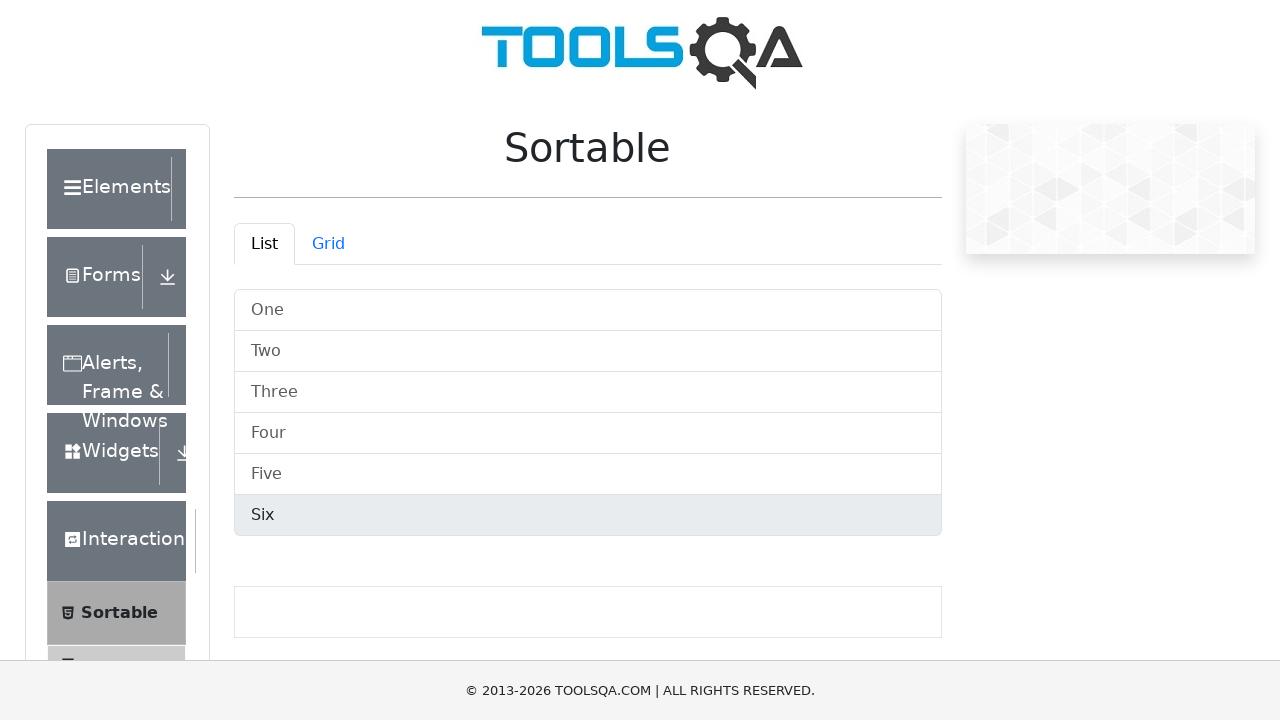

Waited for UI to update after first drag operation
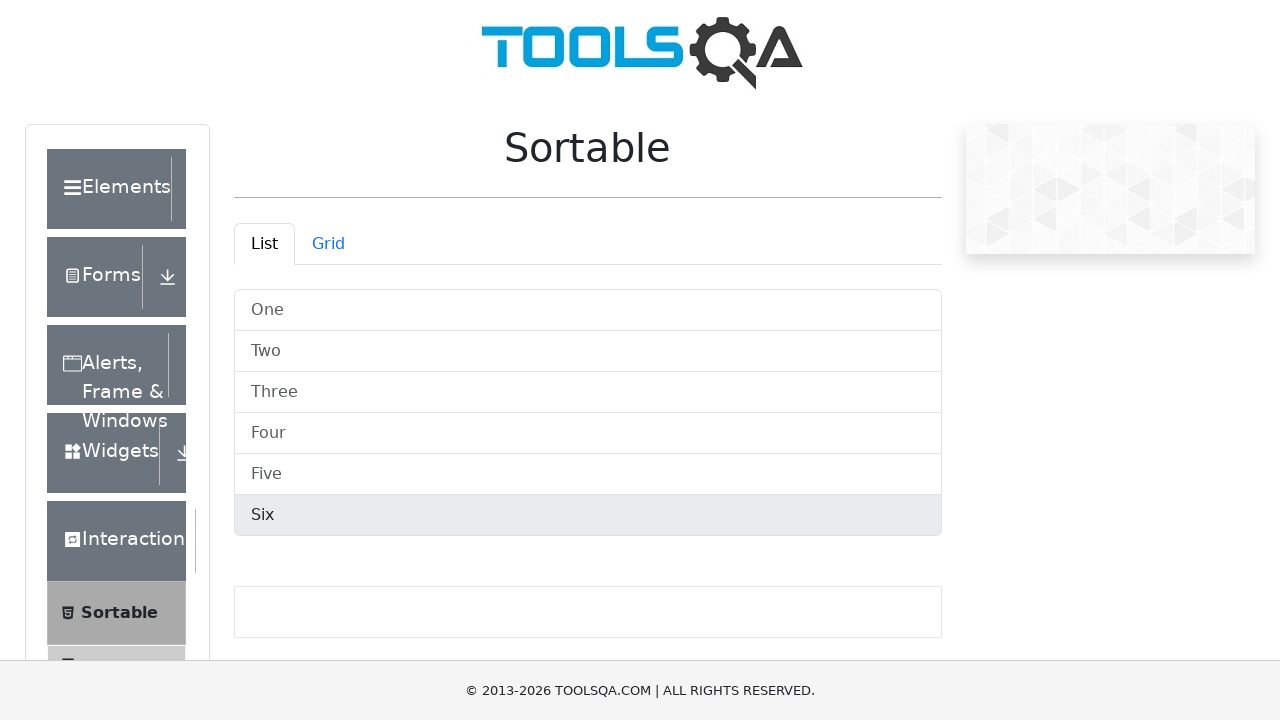

Located first list item again for second drag operation
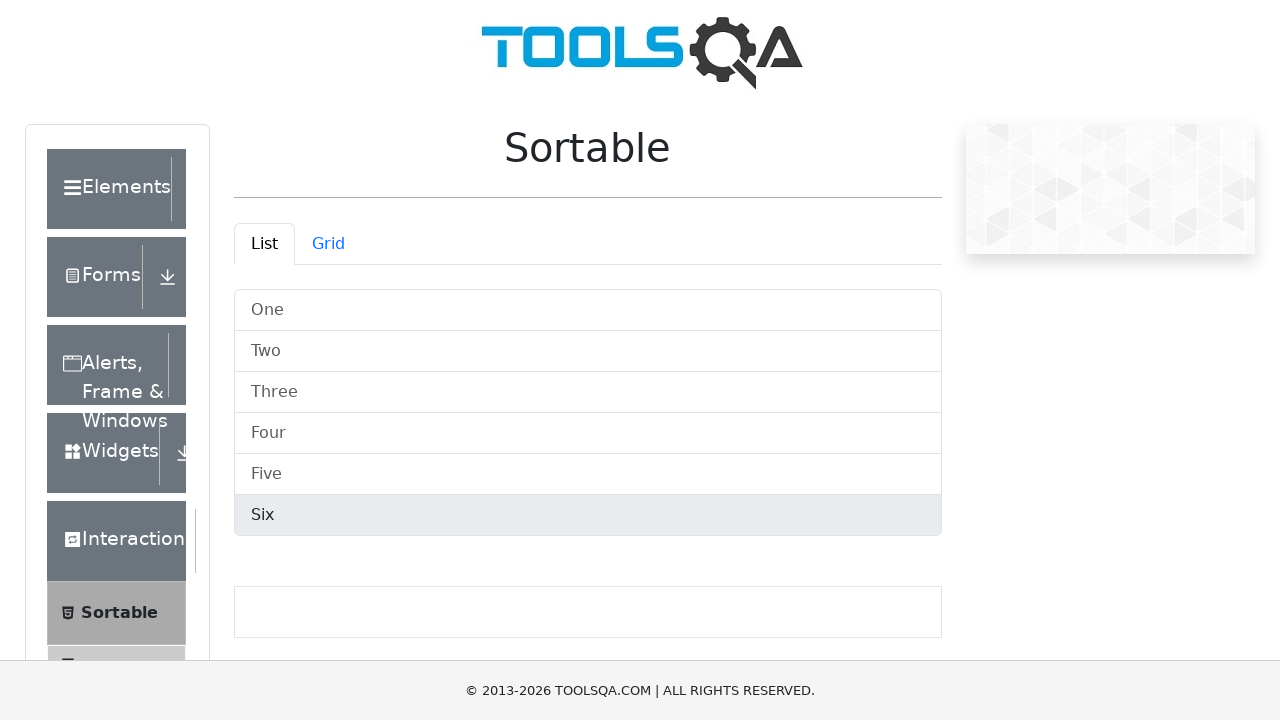

Located last list item again as drop target
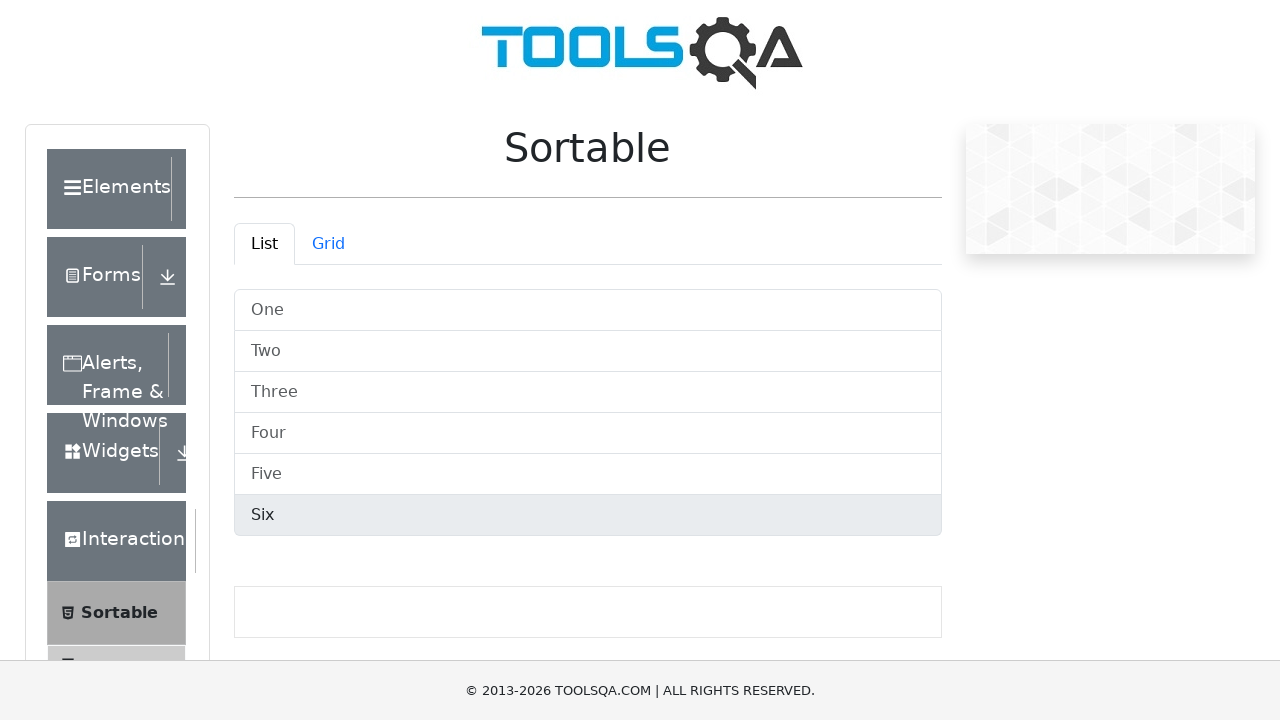

Dragged first list item to last position again at (588, 516)
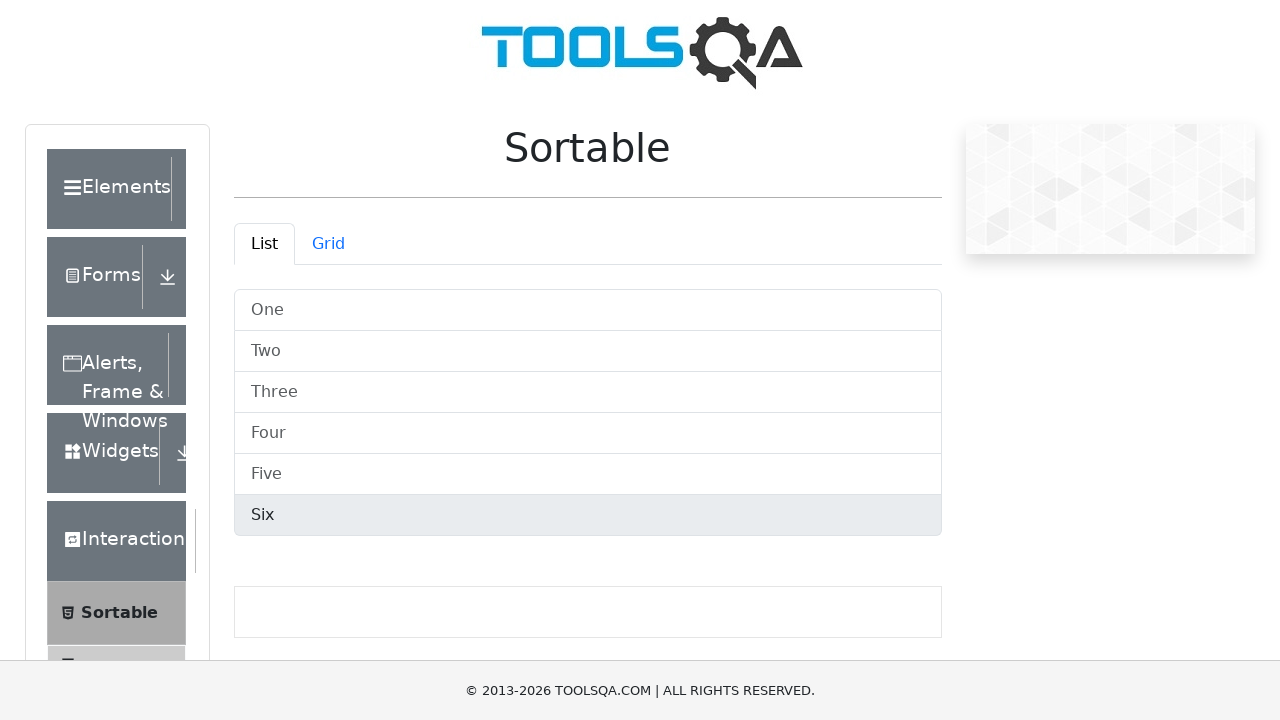

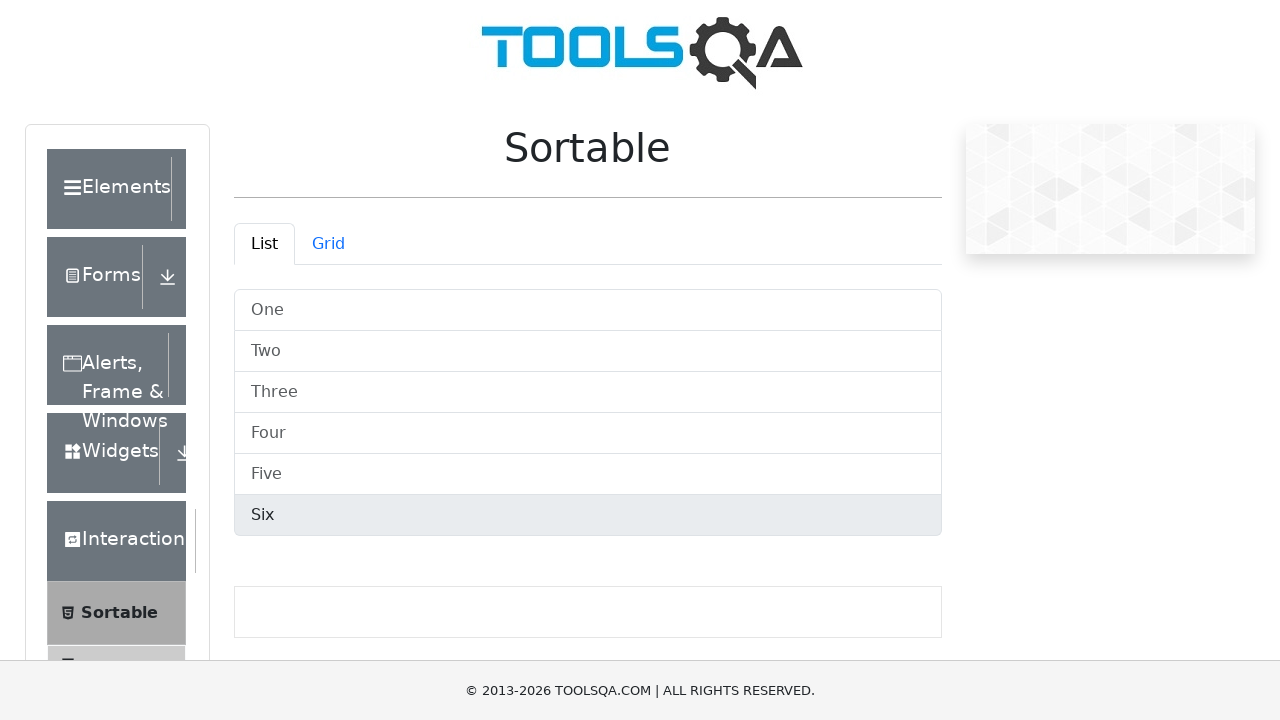